Tests selecting "Mr." from the "Select One" custom dropdown

Starting URL: https://demoqa.com/select-menu

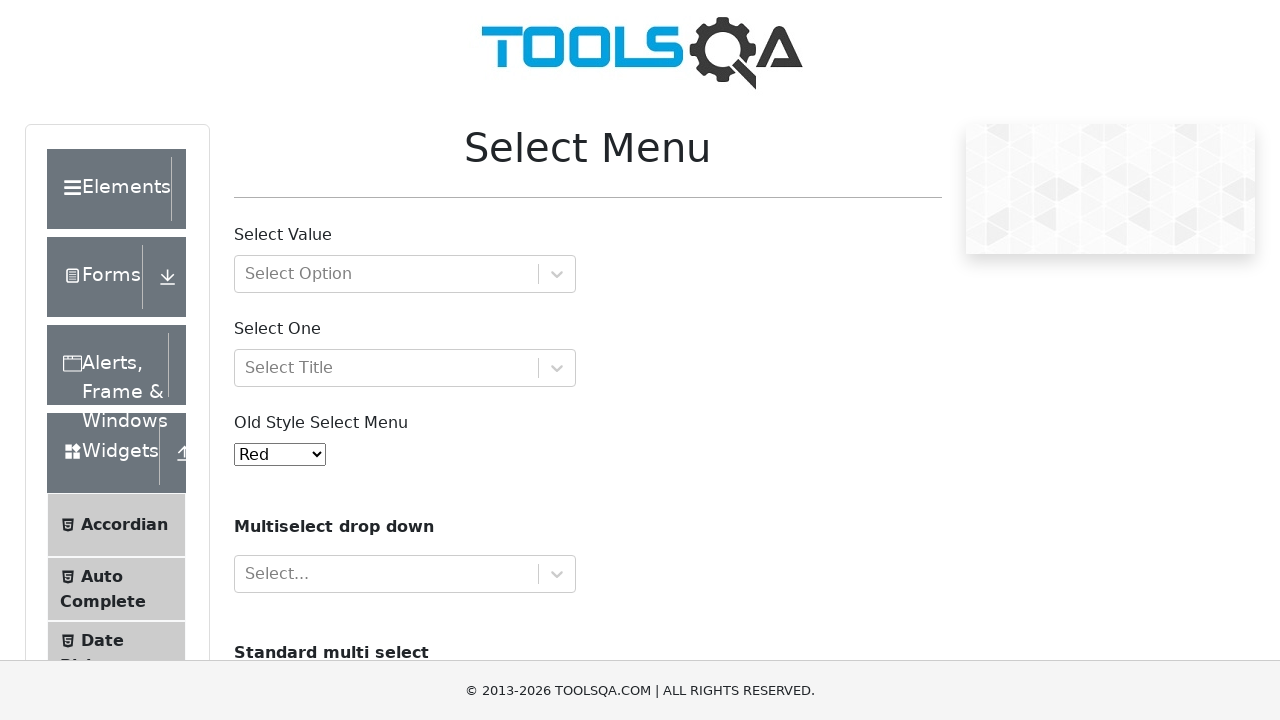

Clicked on the 'Select One' dropdown to open it at (405, 368) on #selectOne
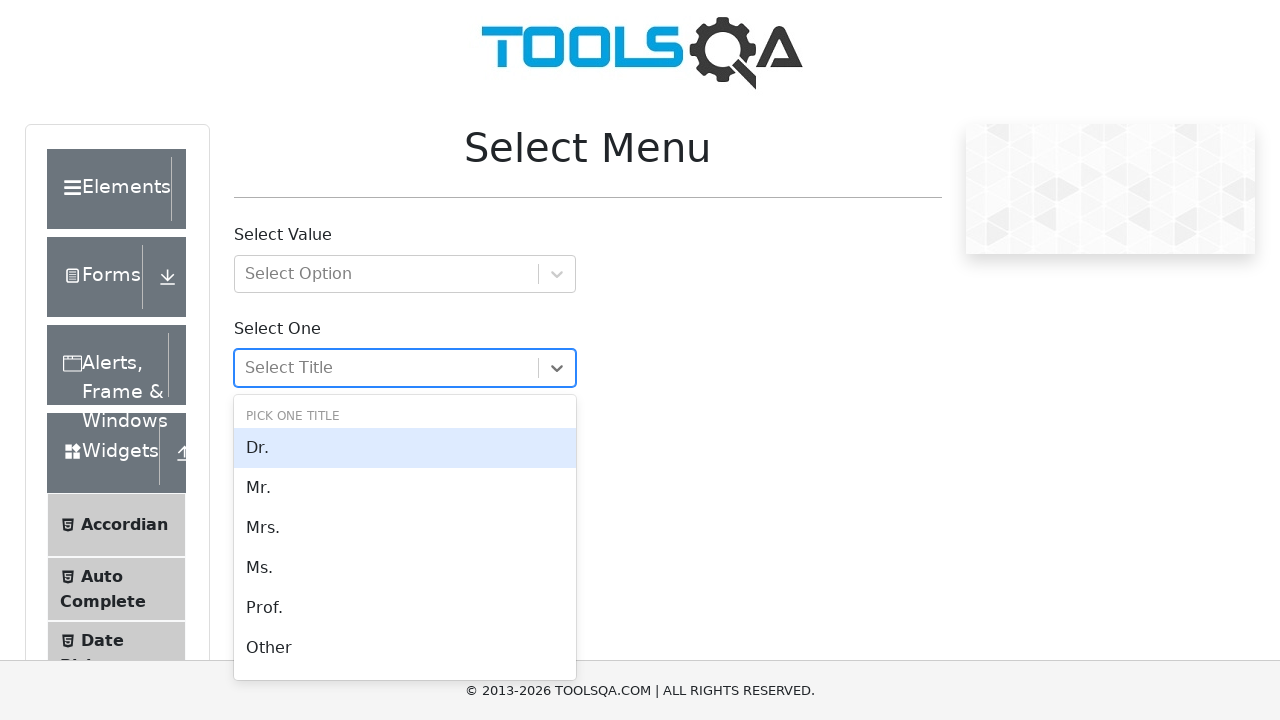

Selected 'Mr.' from the dropdown at (405, 488) on text=Mr.
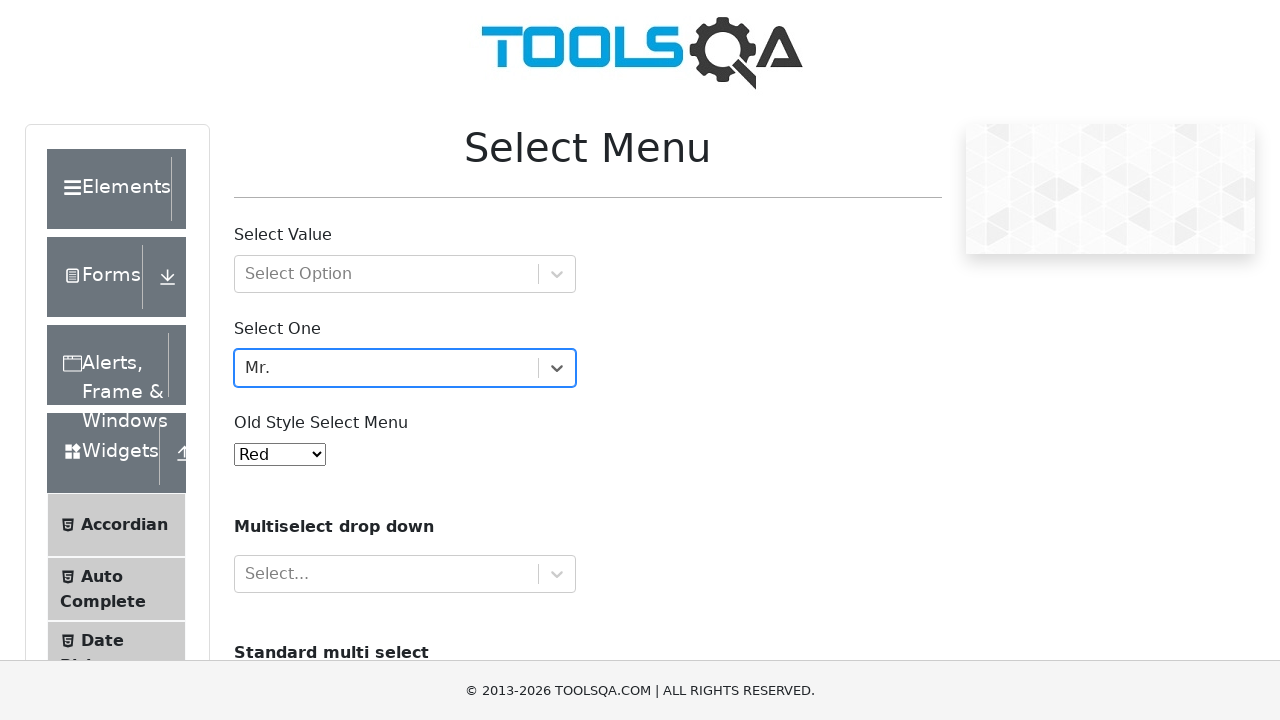

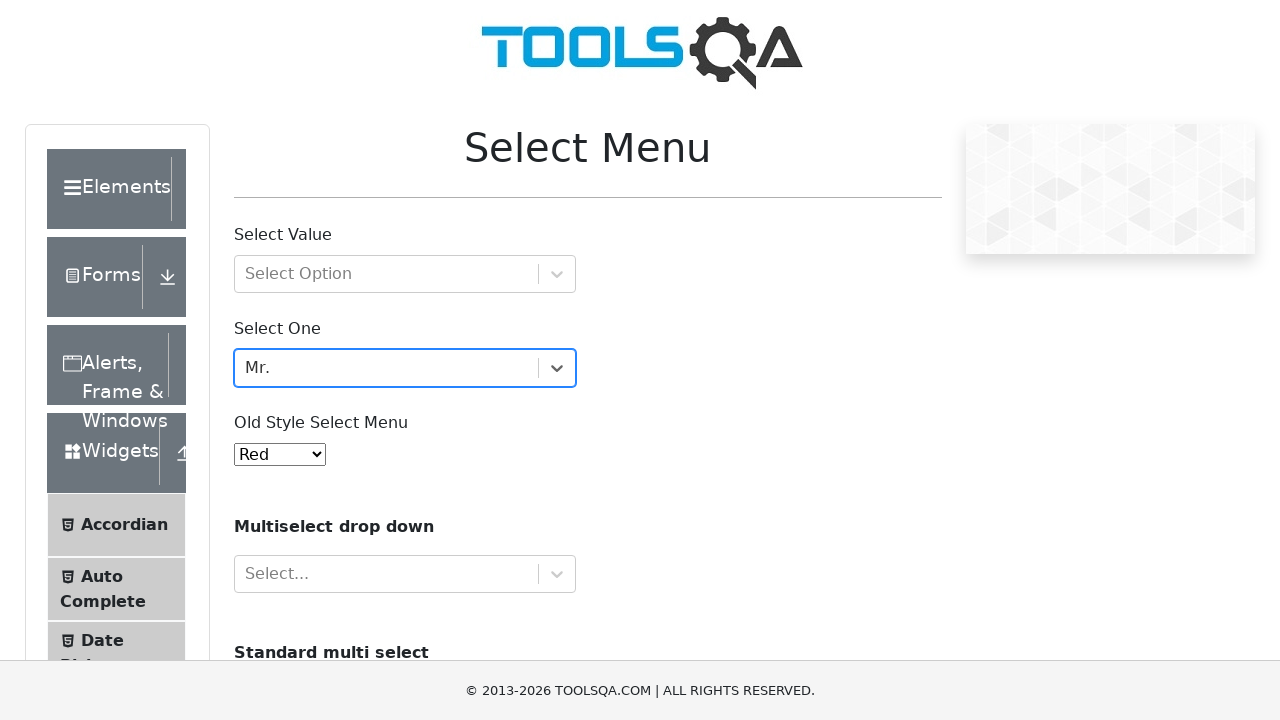